Navigates to Gmail homepage and verifies the page title matches "Gmail" to confirm the page loaded correctly

Starting URL: https://www.gmail.com

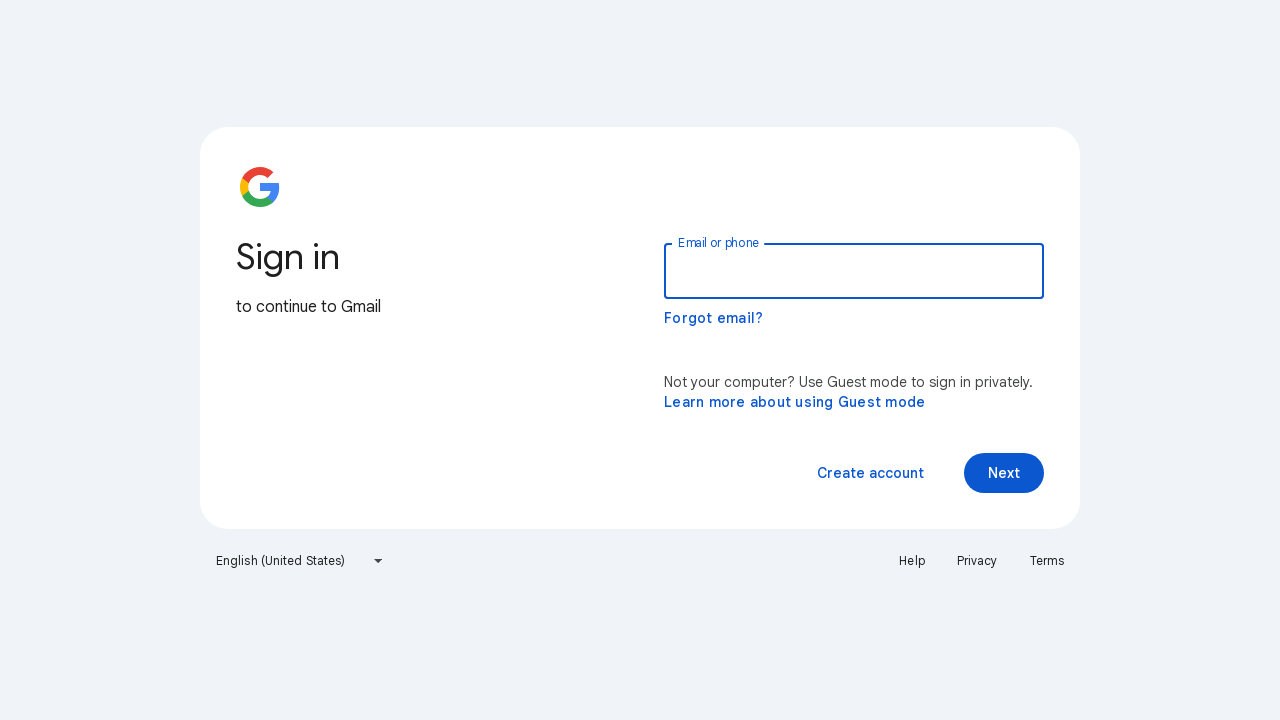

Navigated to Gmail homepage at https://www.gmail.com
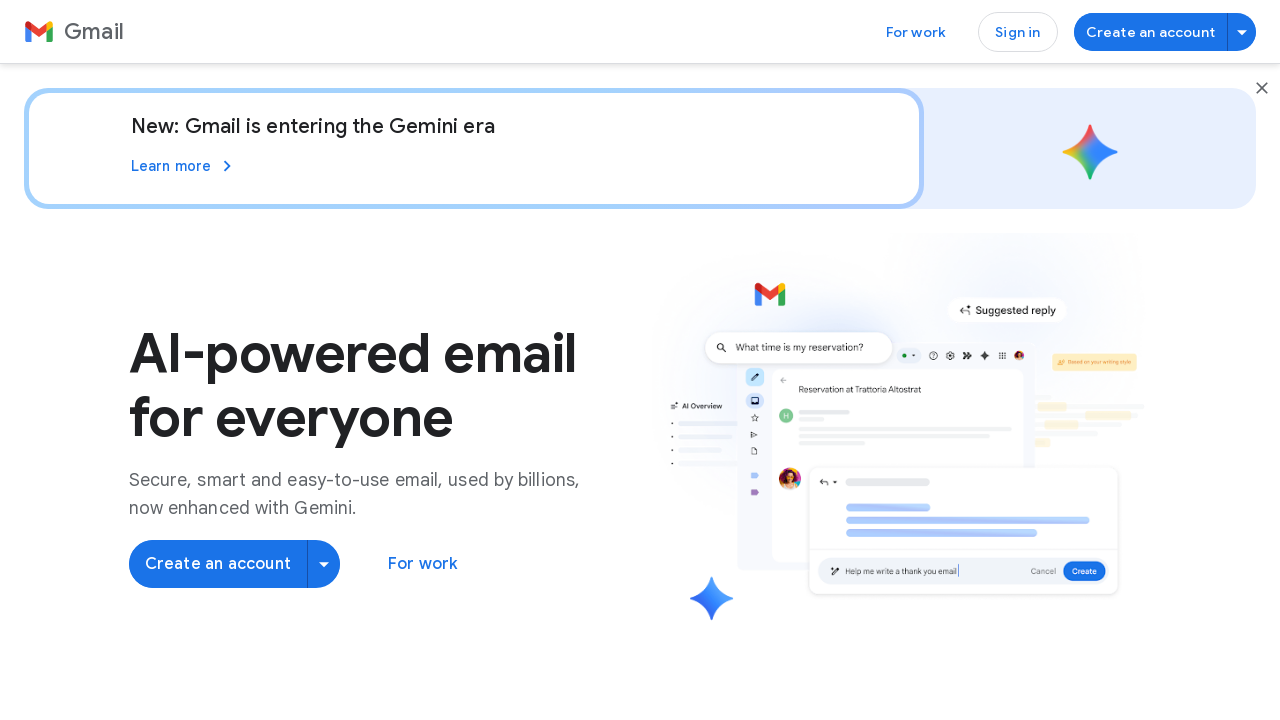

Waited for page to reach domcontentloaded state
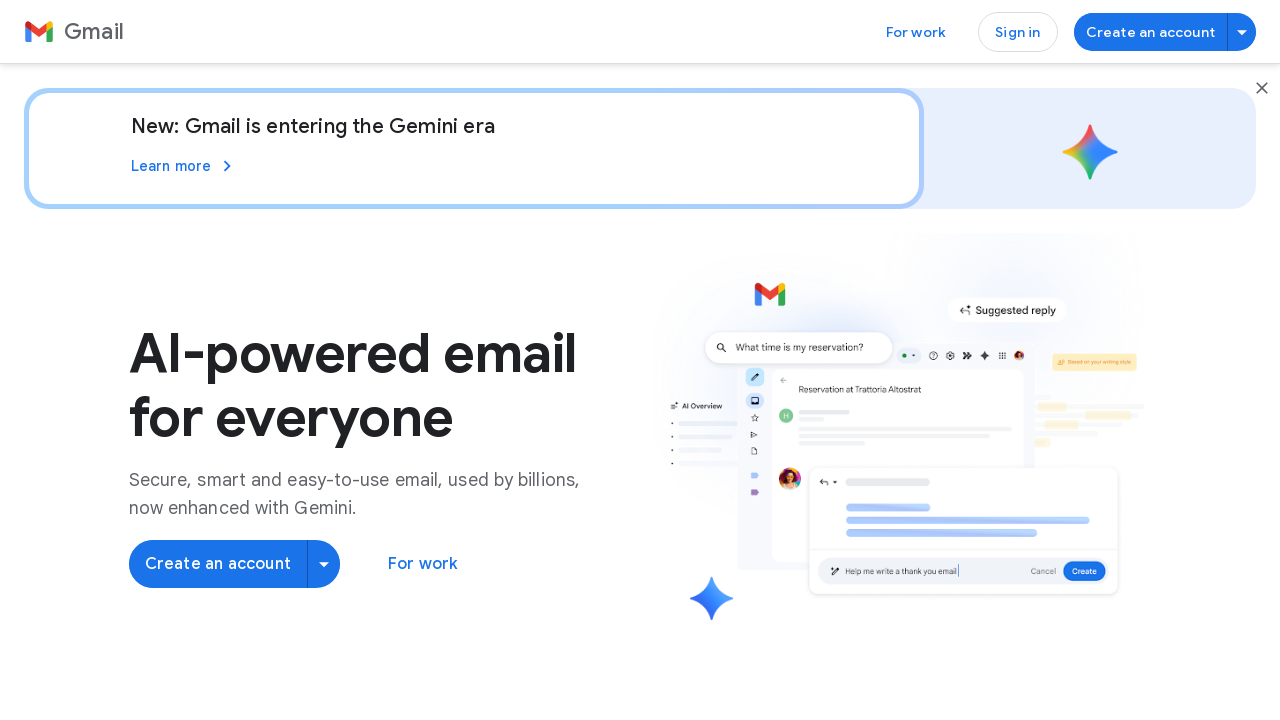

Retrieved page title: 'Gmail: Secure, AI-Powered Email for Everyone | Google Workspace'
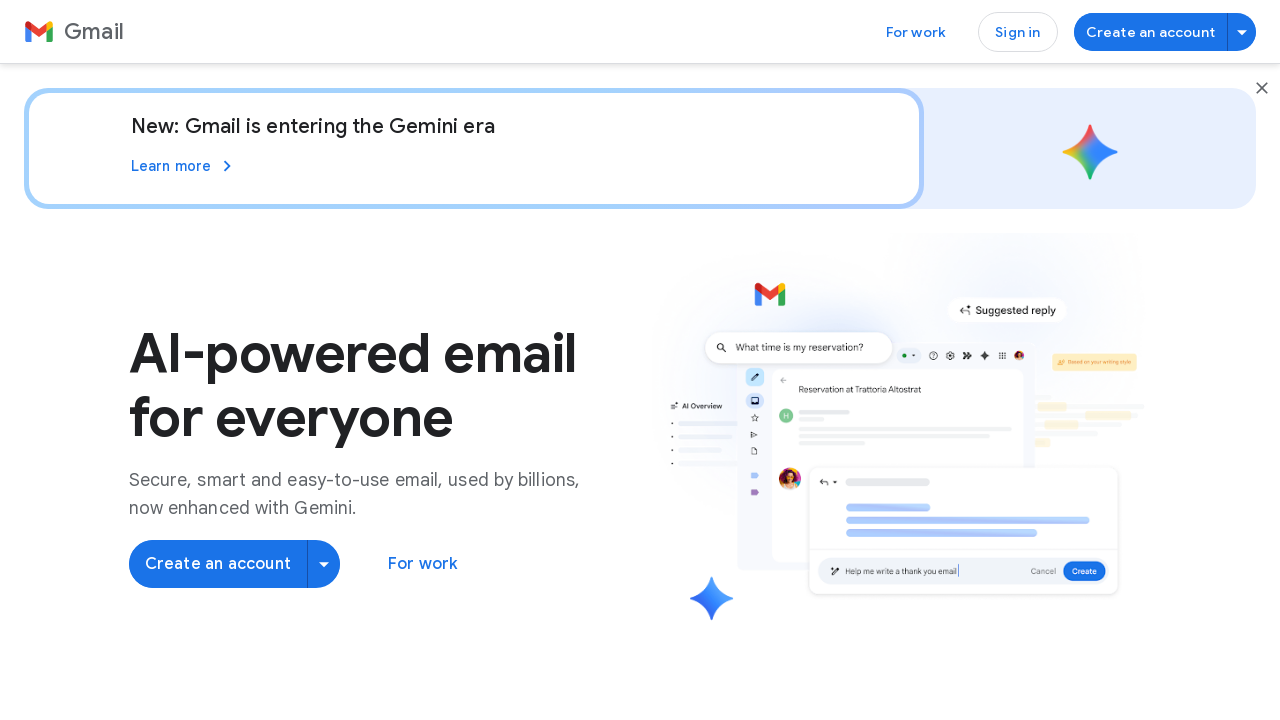

Verified page title contains 'Gmail' - assertion passed
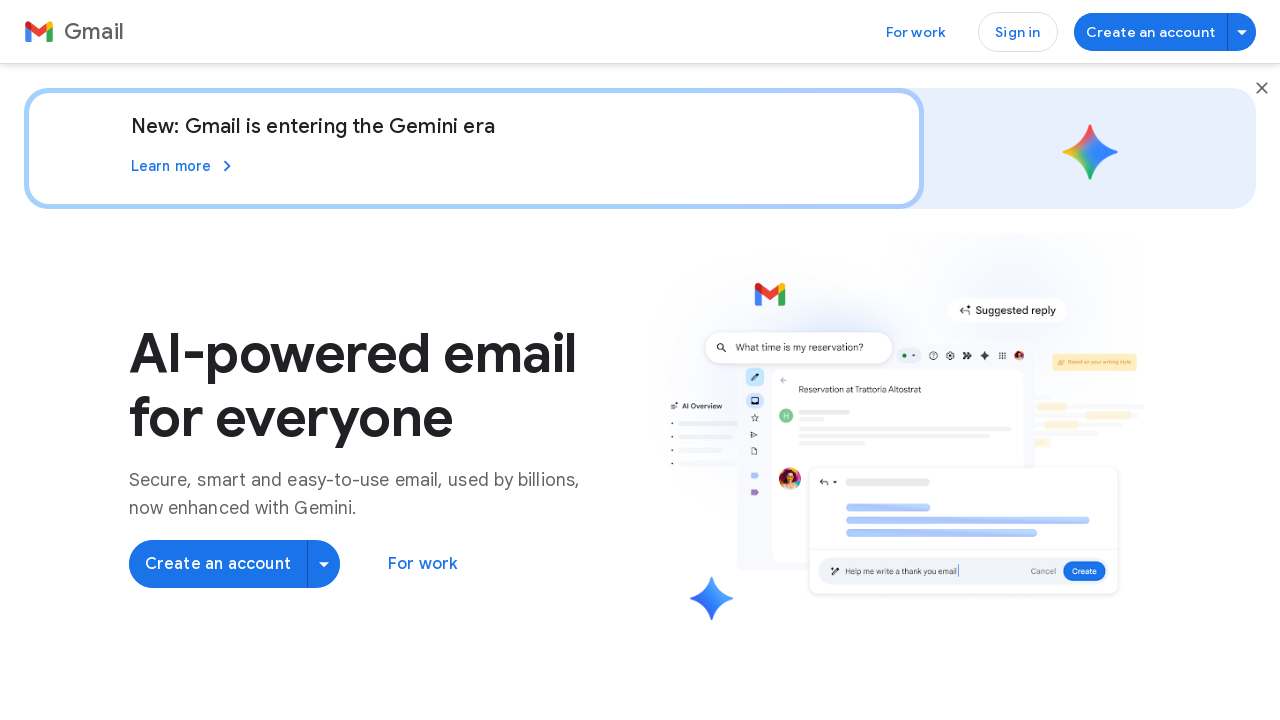

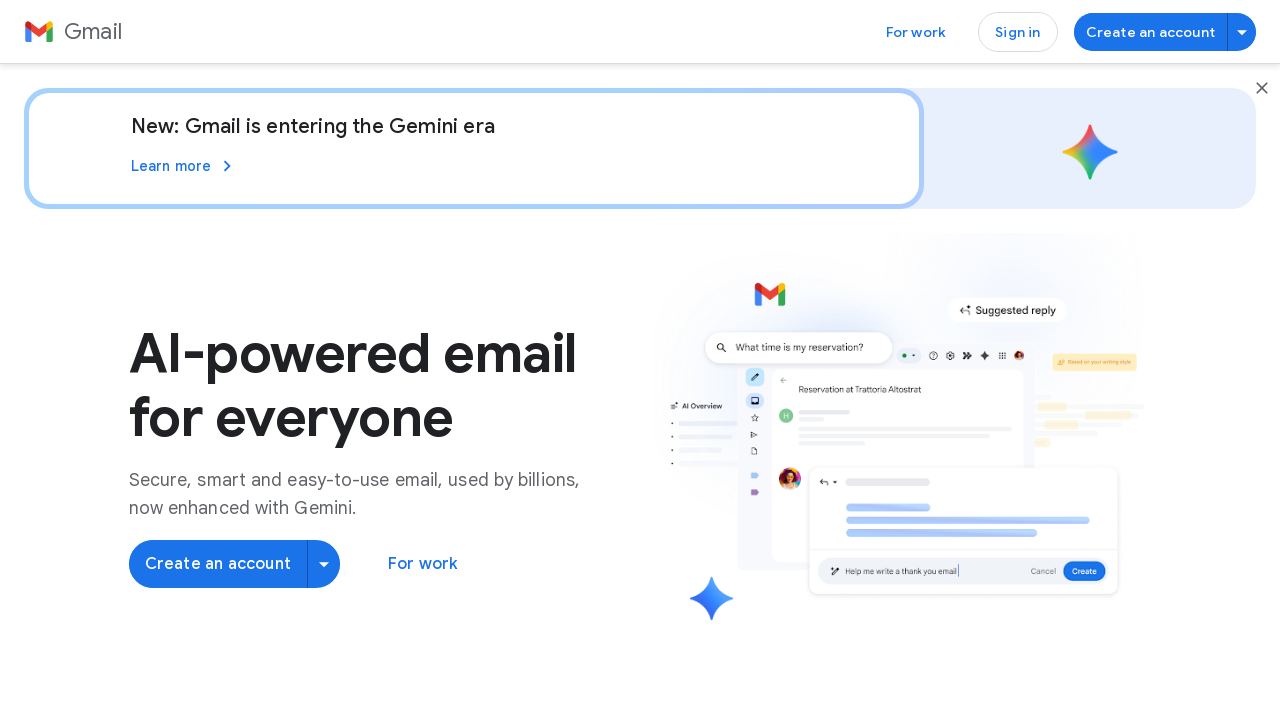